Tests the age form by entering a name and age, submitting the form, and verifying the result message

Starting URL: https://kristinek.github.io/site/examples/age

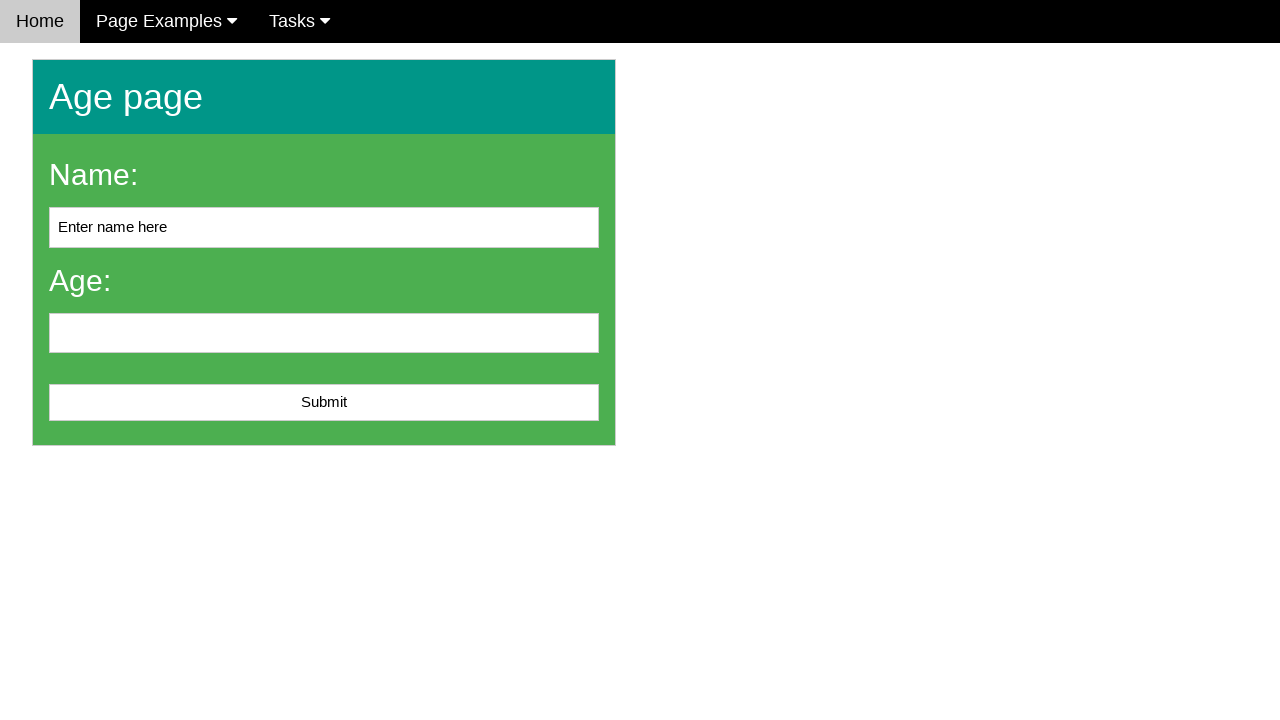

Cleared the name input field on #name
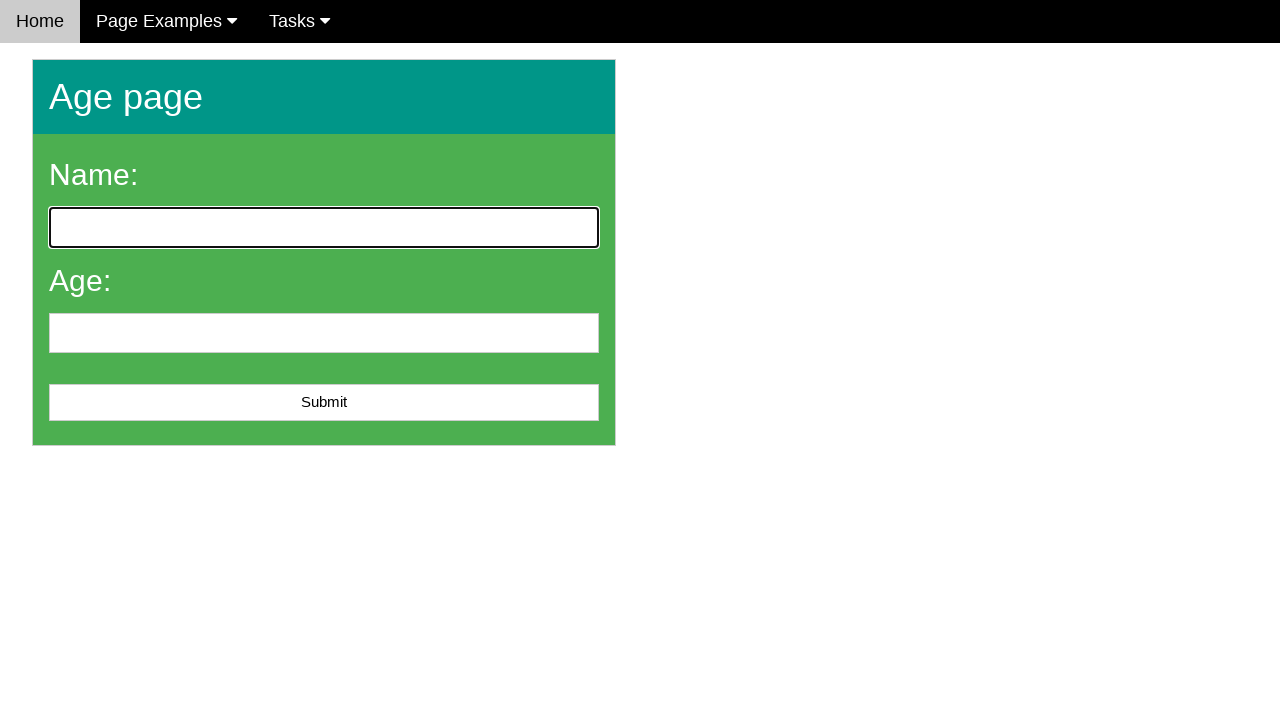

Filled name field with 'John Doe' on #name
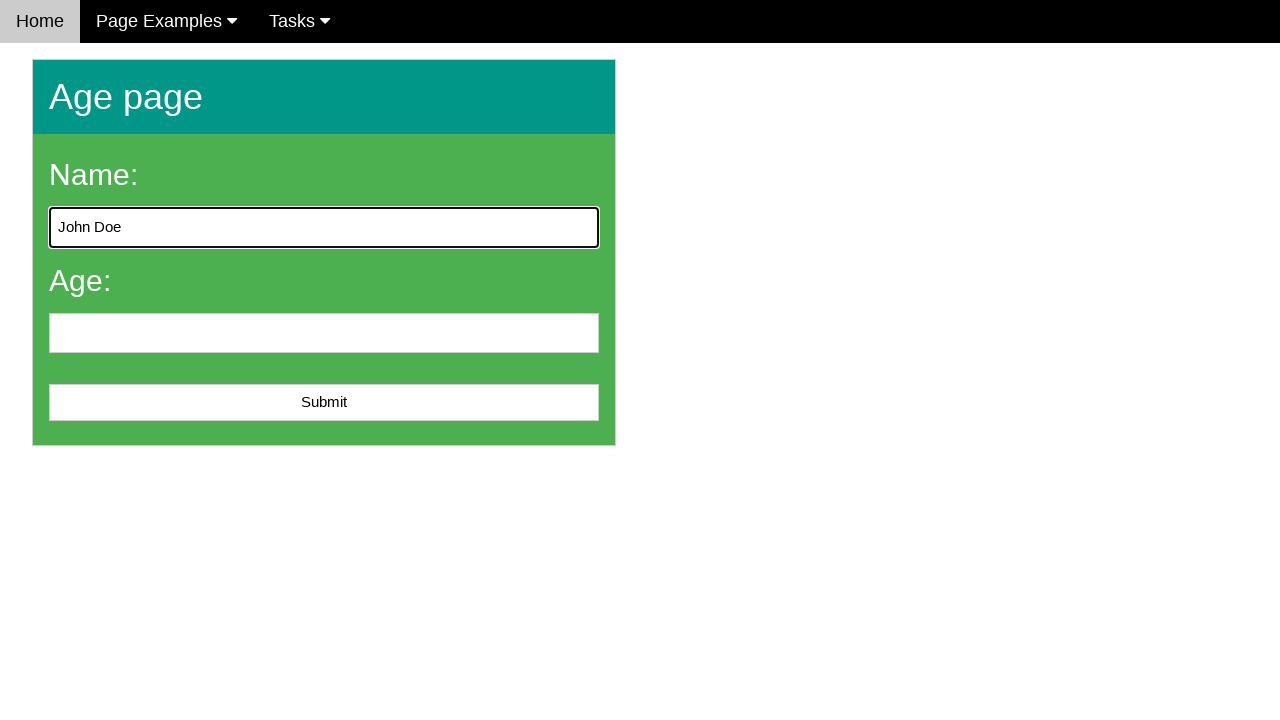

Filled age field with '25' on #age
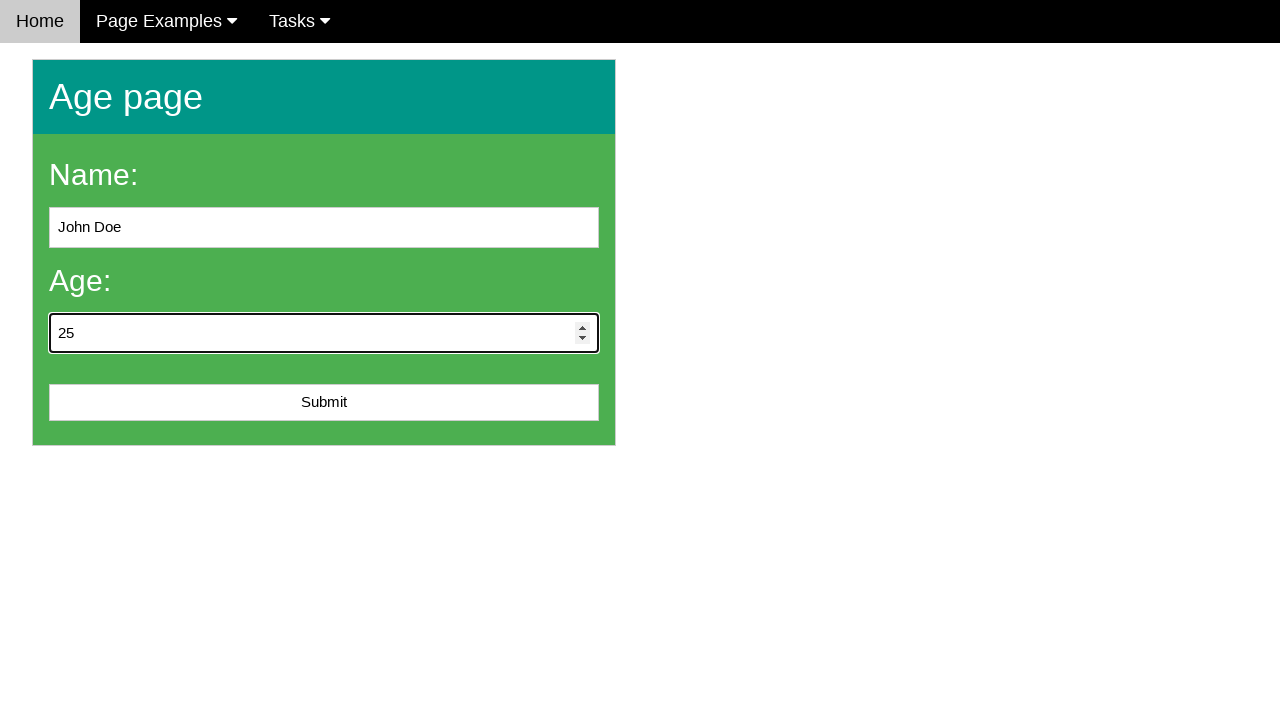

Clicked the submit button at (324, 403) on #submit
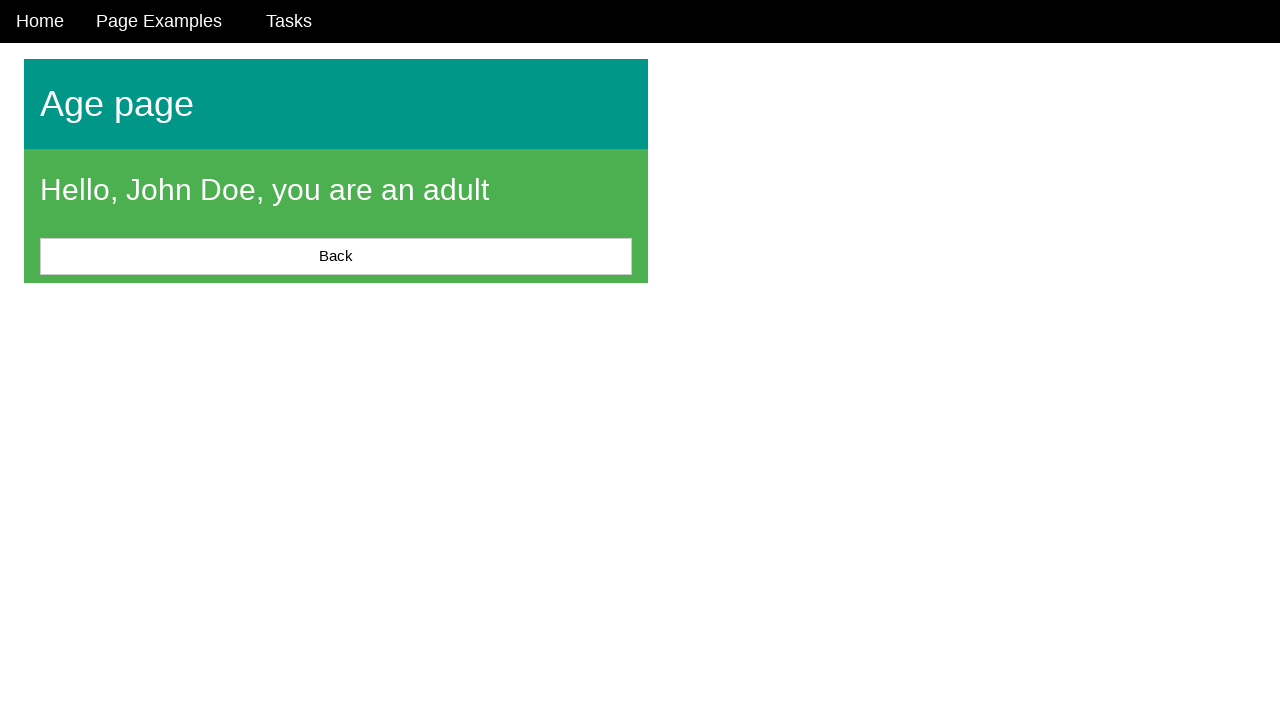

Result message element loaded
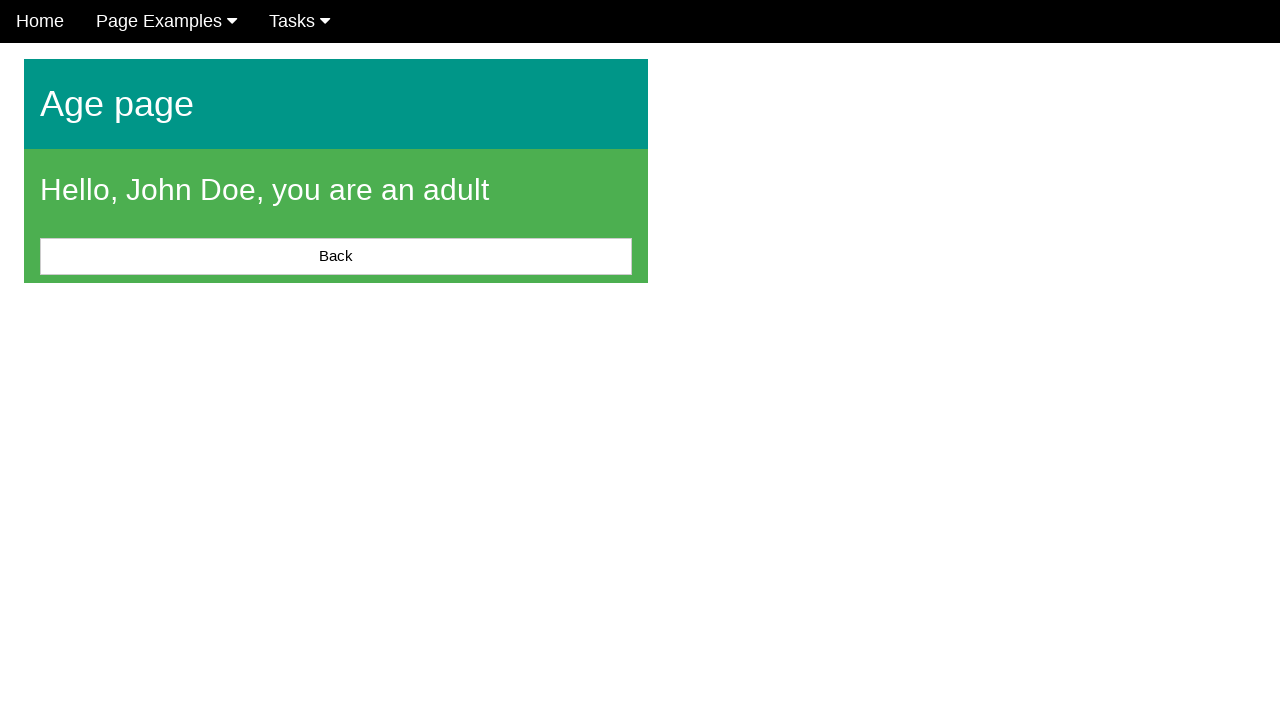

Located the result message element
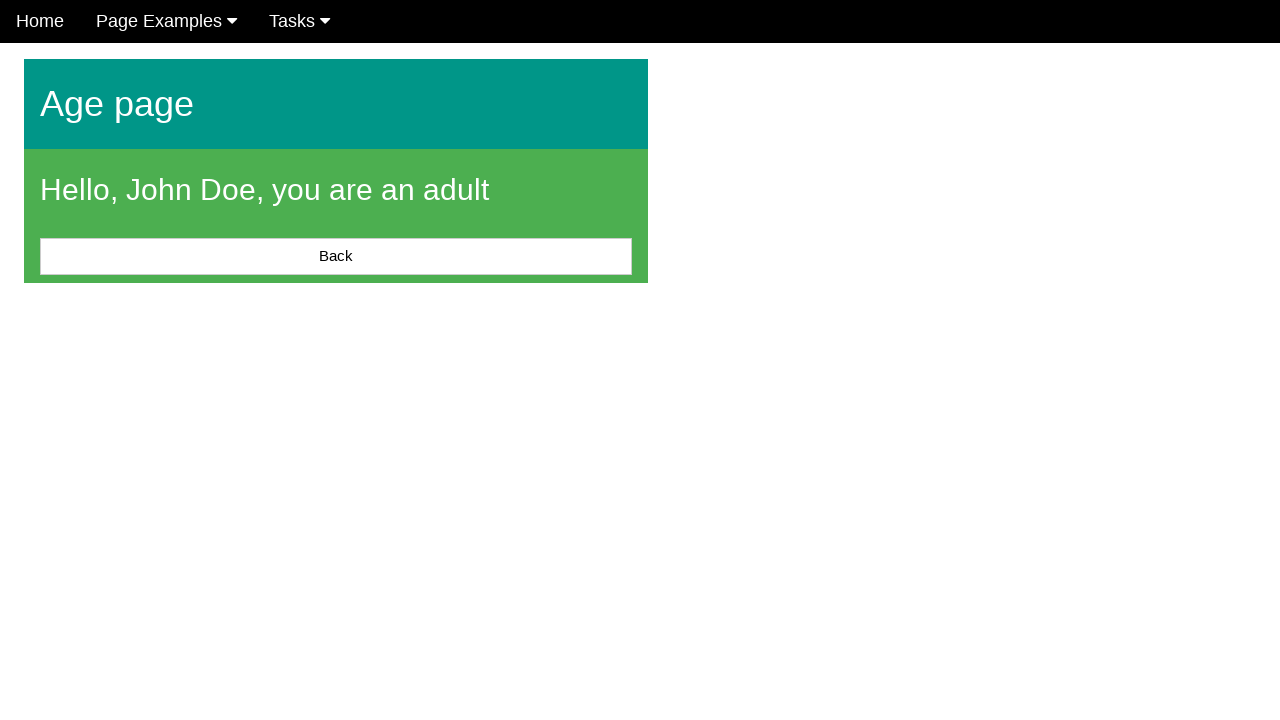

Verified that the result message is visible
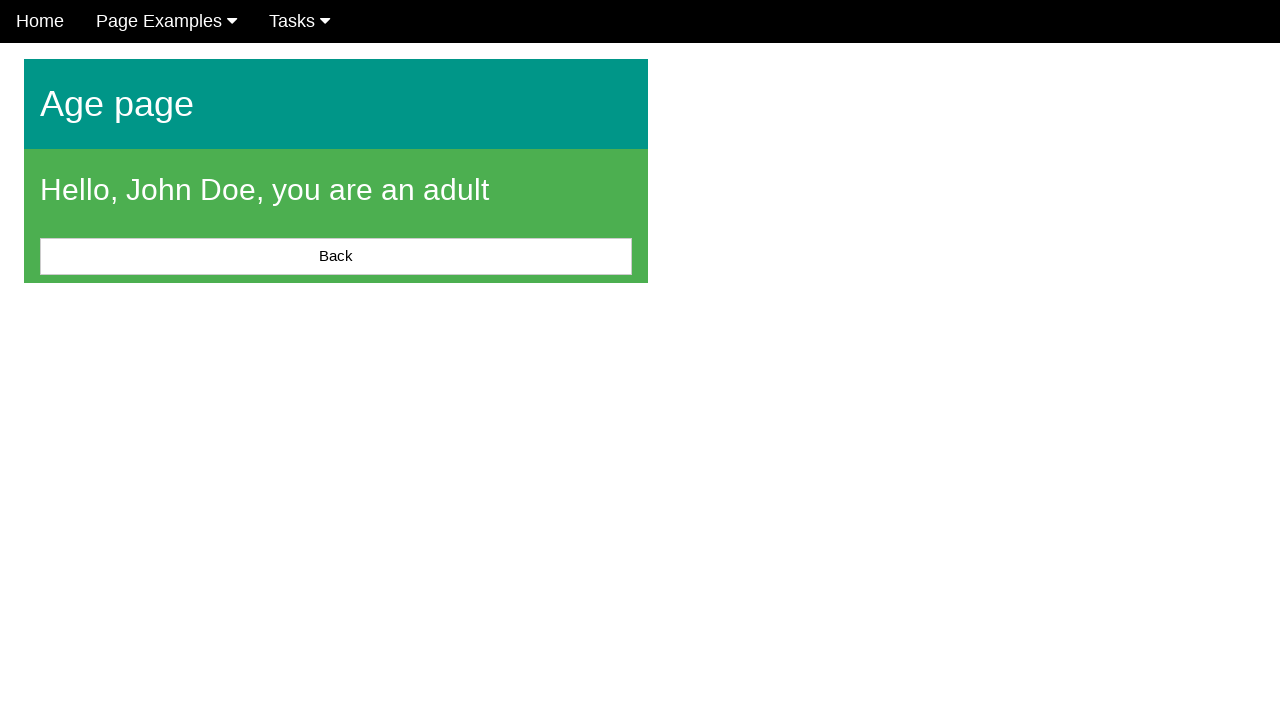

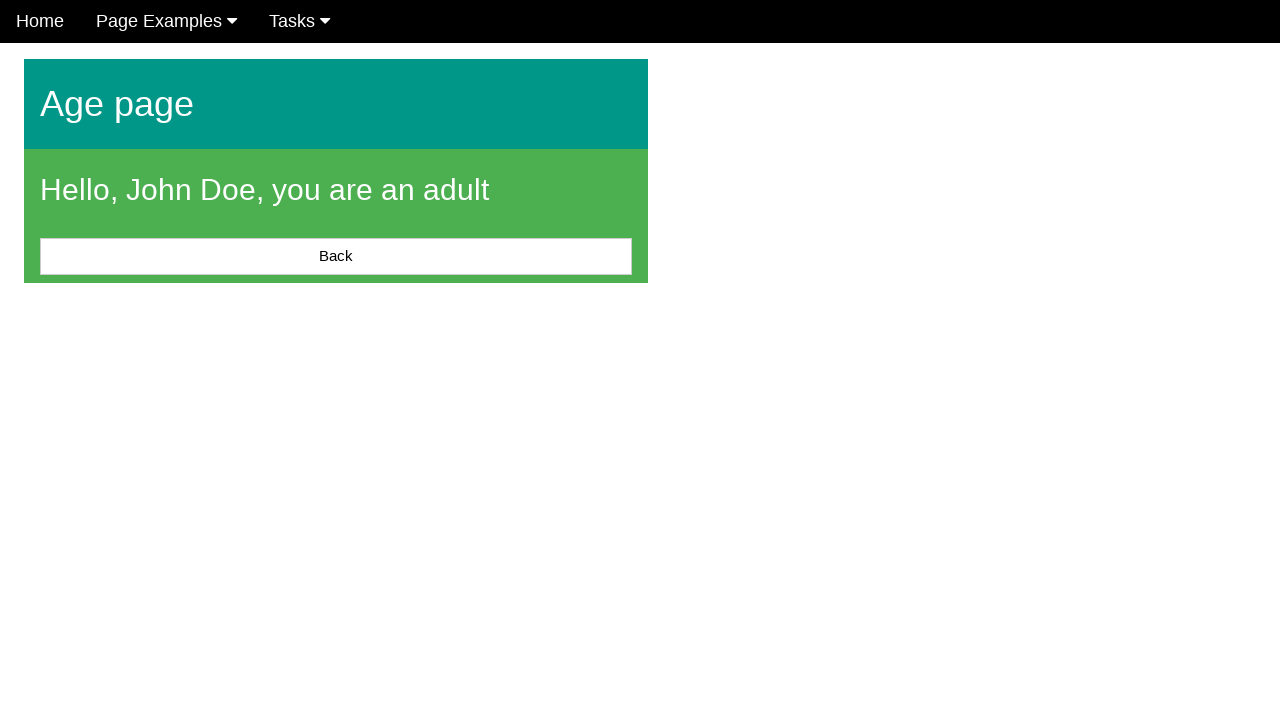